Navigates to a training support website and clicks on the "About" link to verify navigation

Starting URL: http://v1.training-support.net/

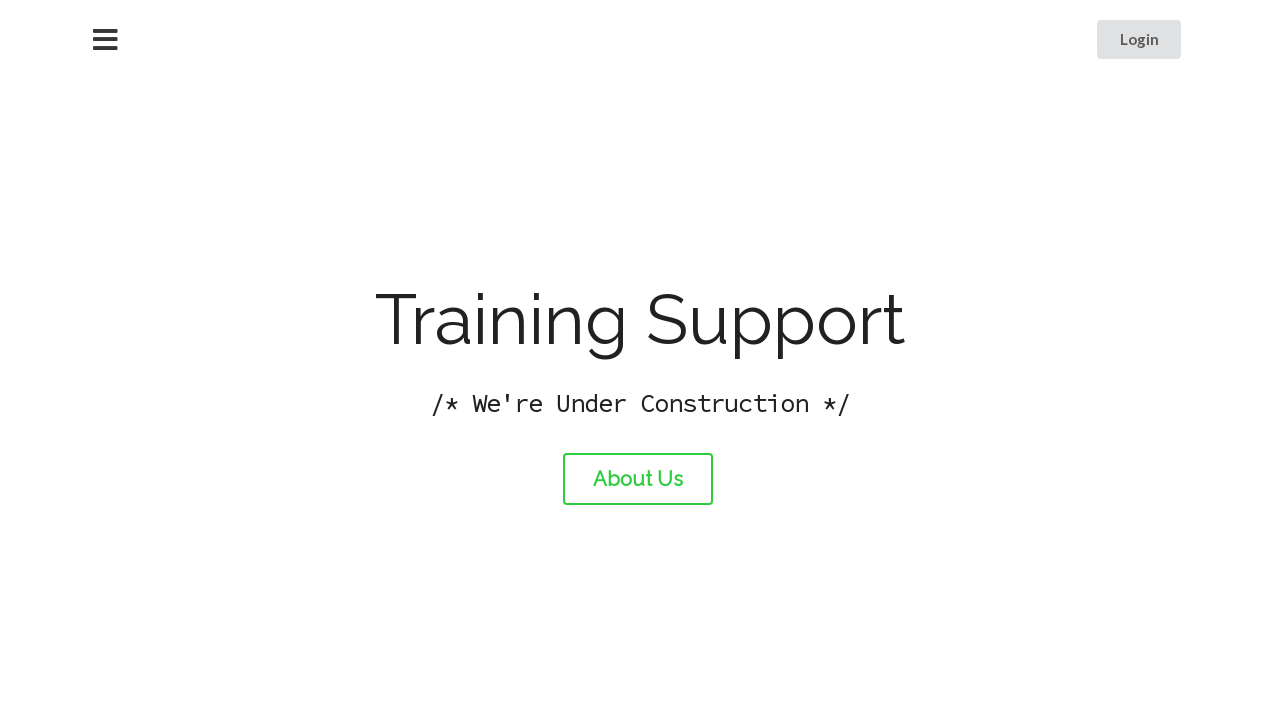

Navigated to training support website
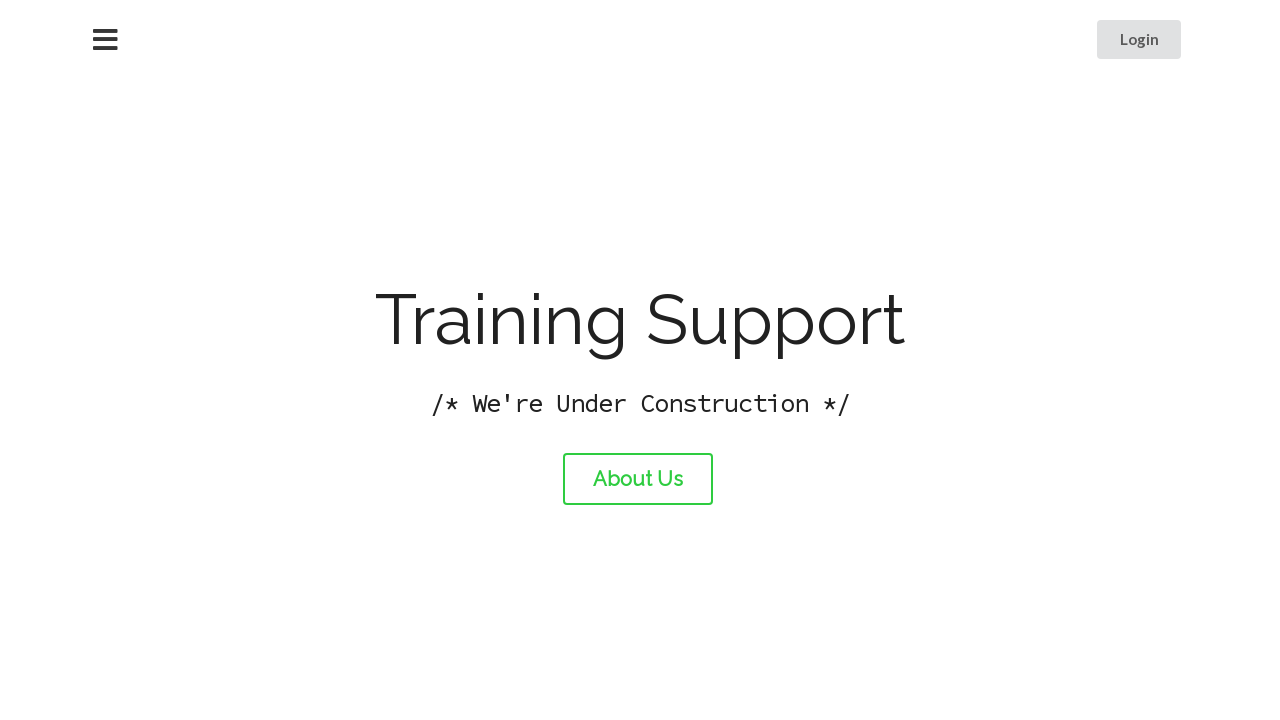

Clicked on the About link at (638, 479) on #about-link
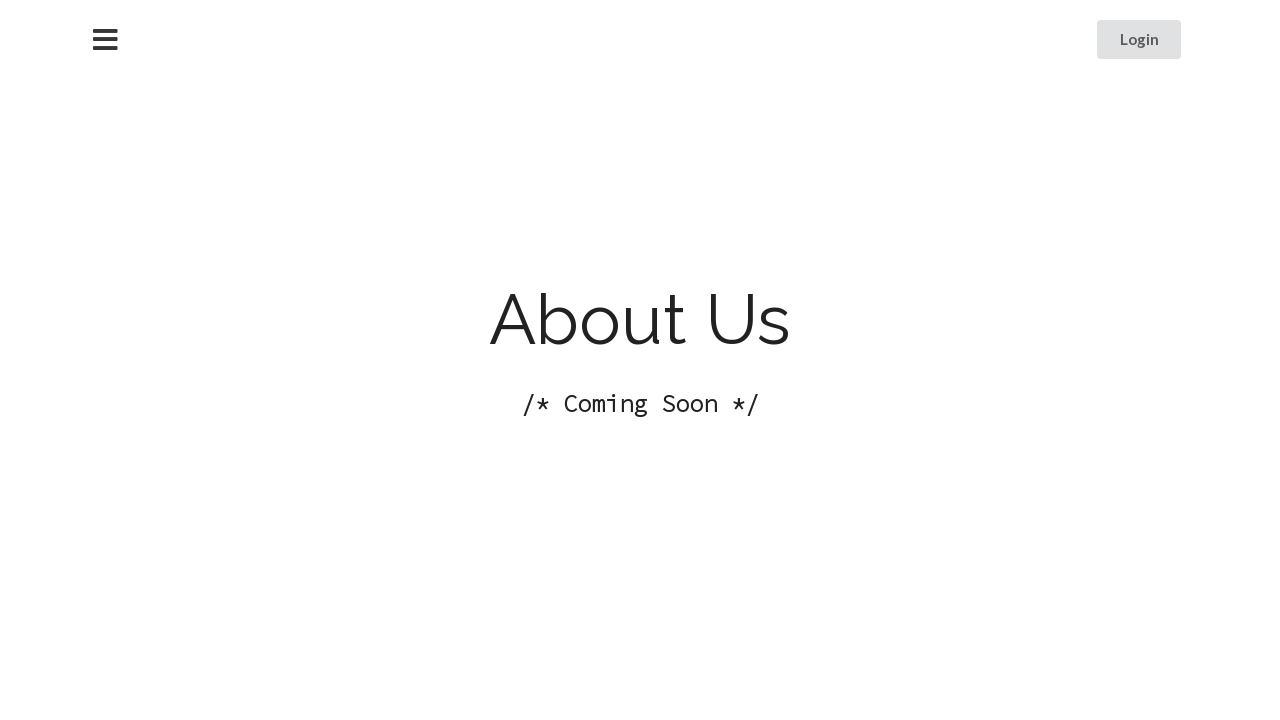

Waited for page to load and network to be idle
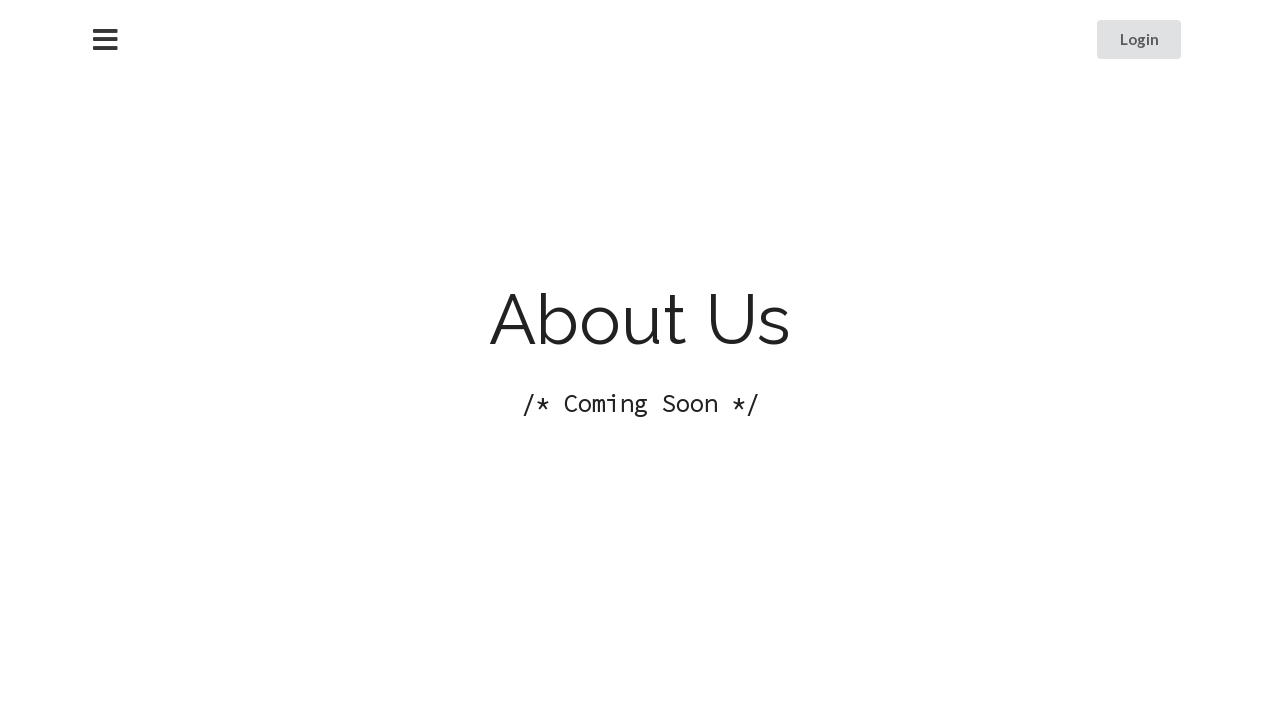

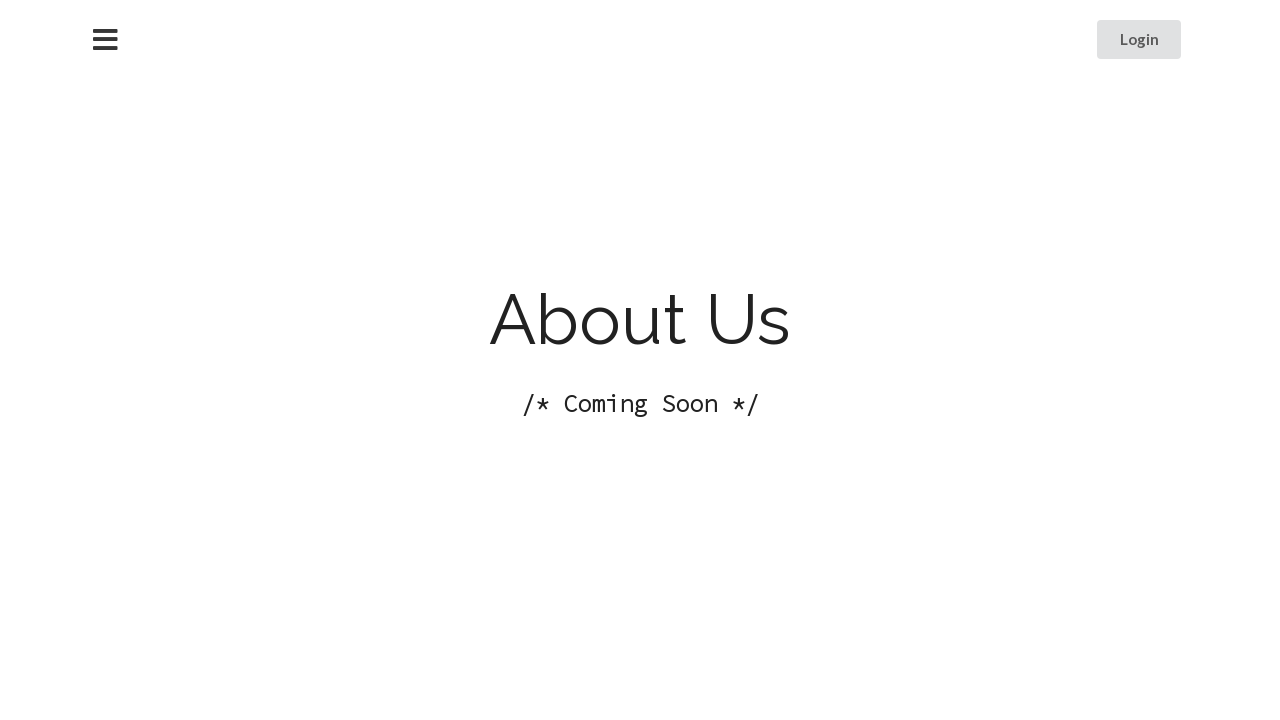